Tests the increment button functionality by clicking increment on multiple products multiple times to increase item quantities.

Starting URL: https://rahulshettyacademy.com/seleniumPractise/#/

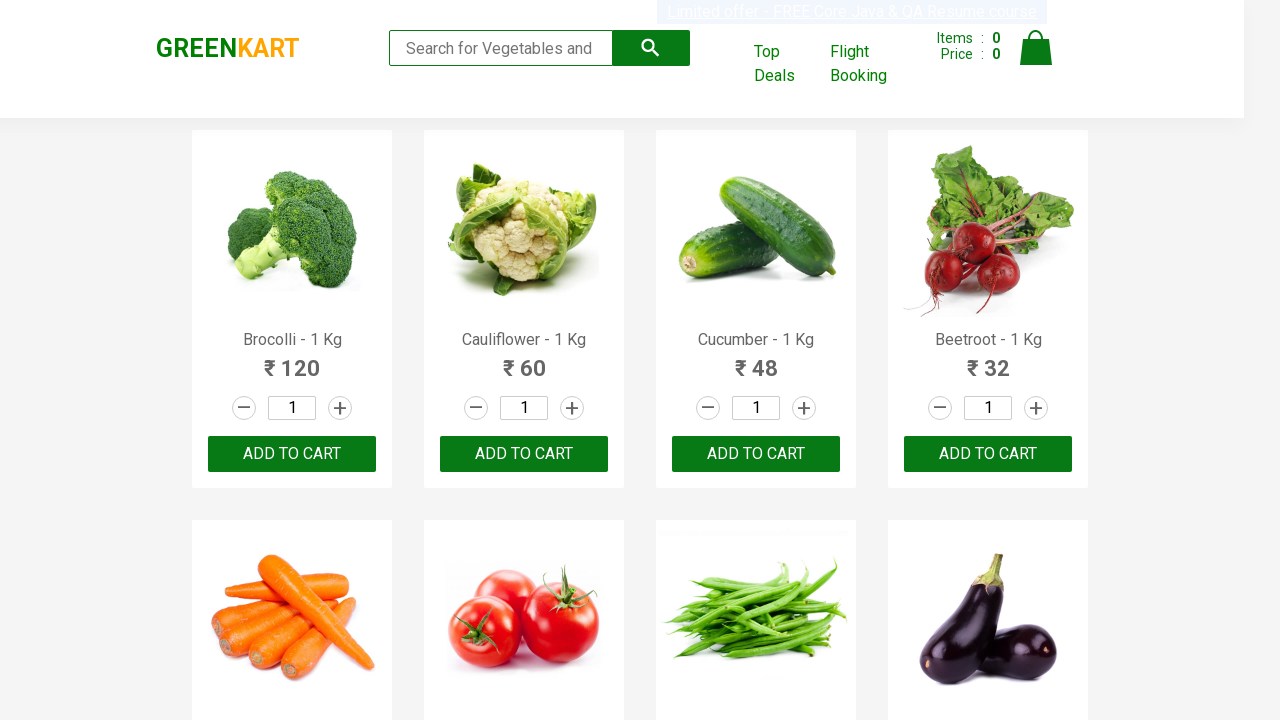

Waited for products to load on the page
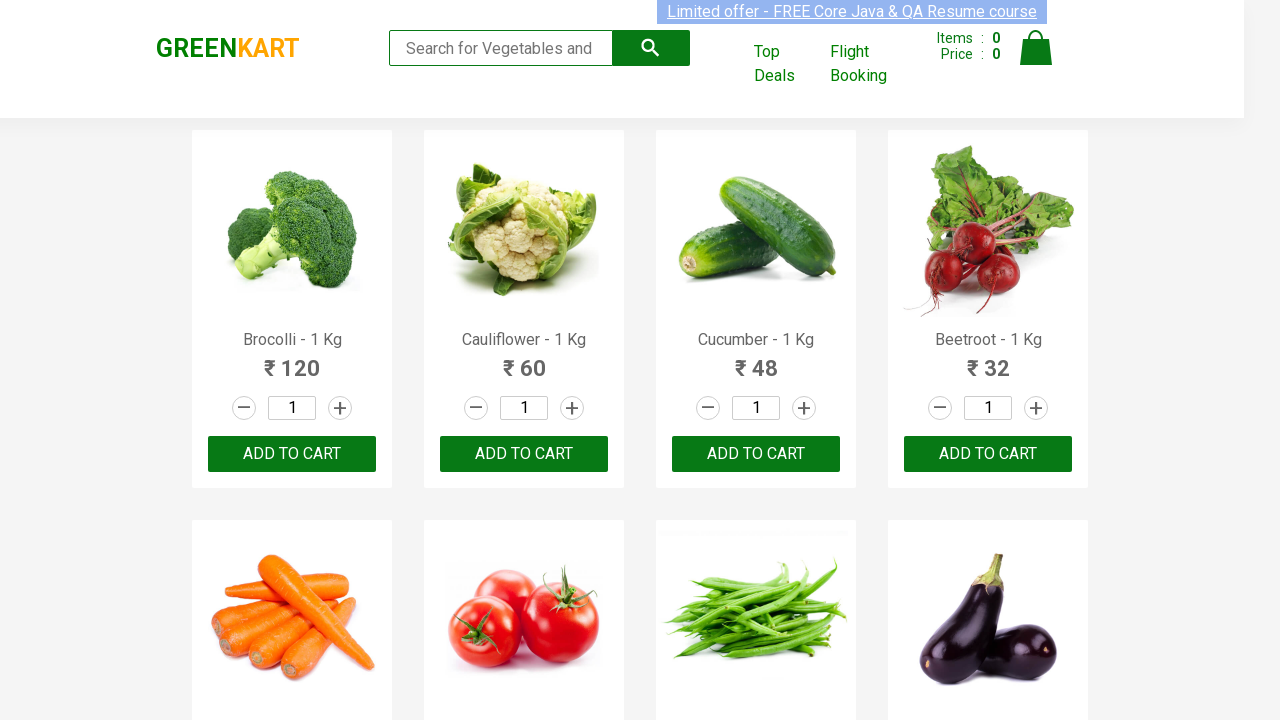

Clicked increment button on second product (click 1 of 4) at (572, 408) on .products .product >> nth=1 >> .increment
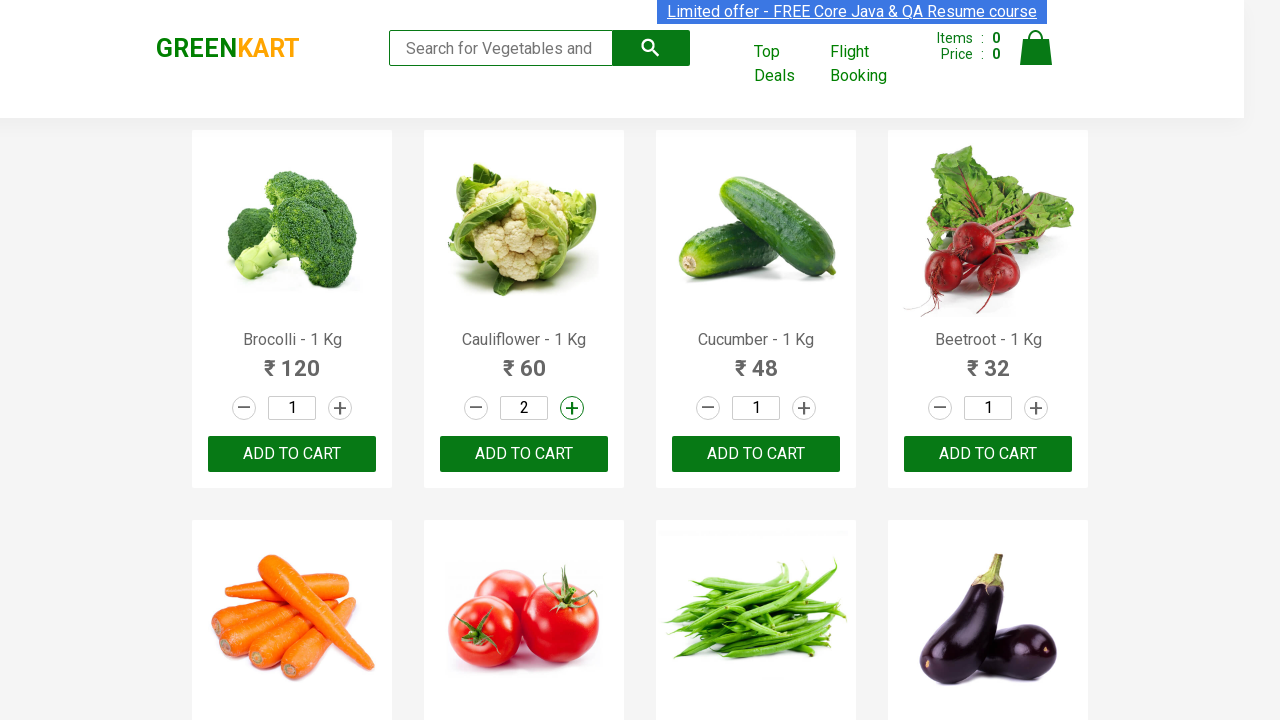

Clicked increment button on second product (click 2 of 4) at (572, 408) on .products .product >> nth=1 >> .increment
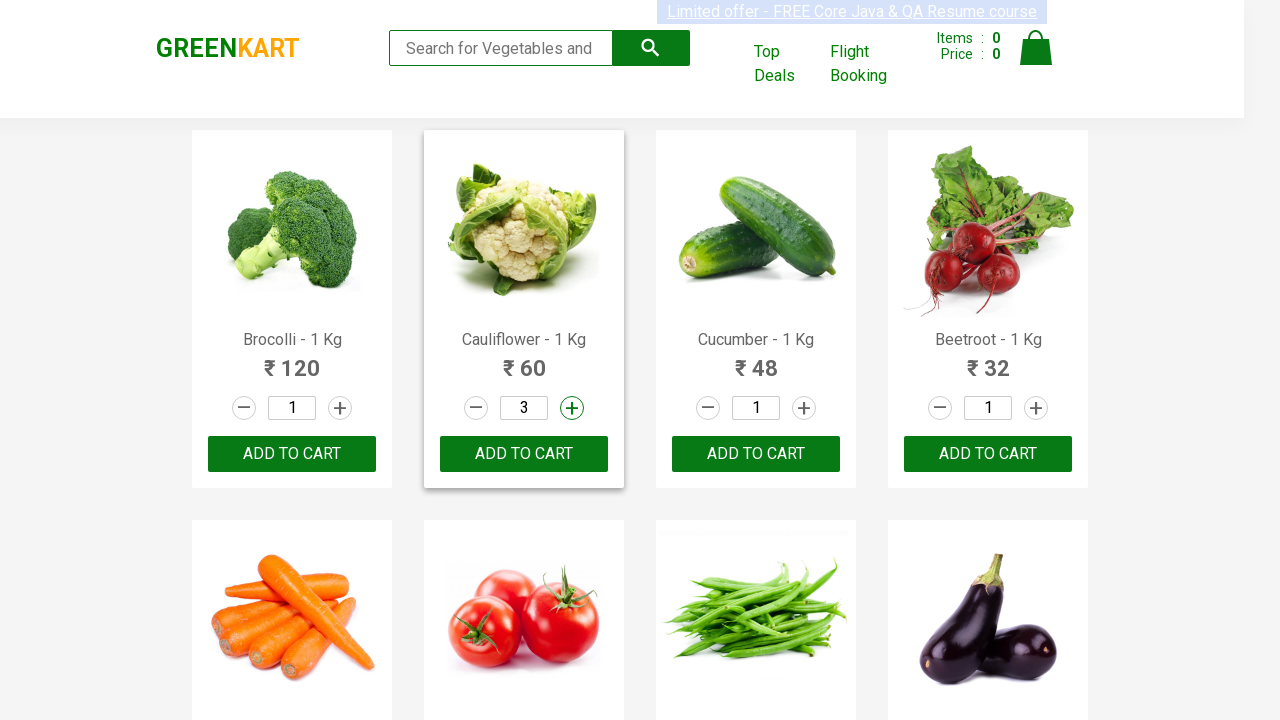

Clicked increment button on second product (click 3 of 4) at (572, 408) on .products .product >> nth=1 >> .increment
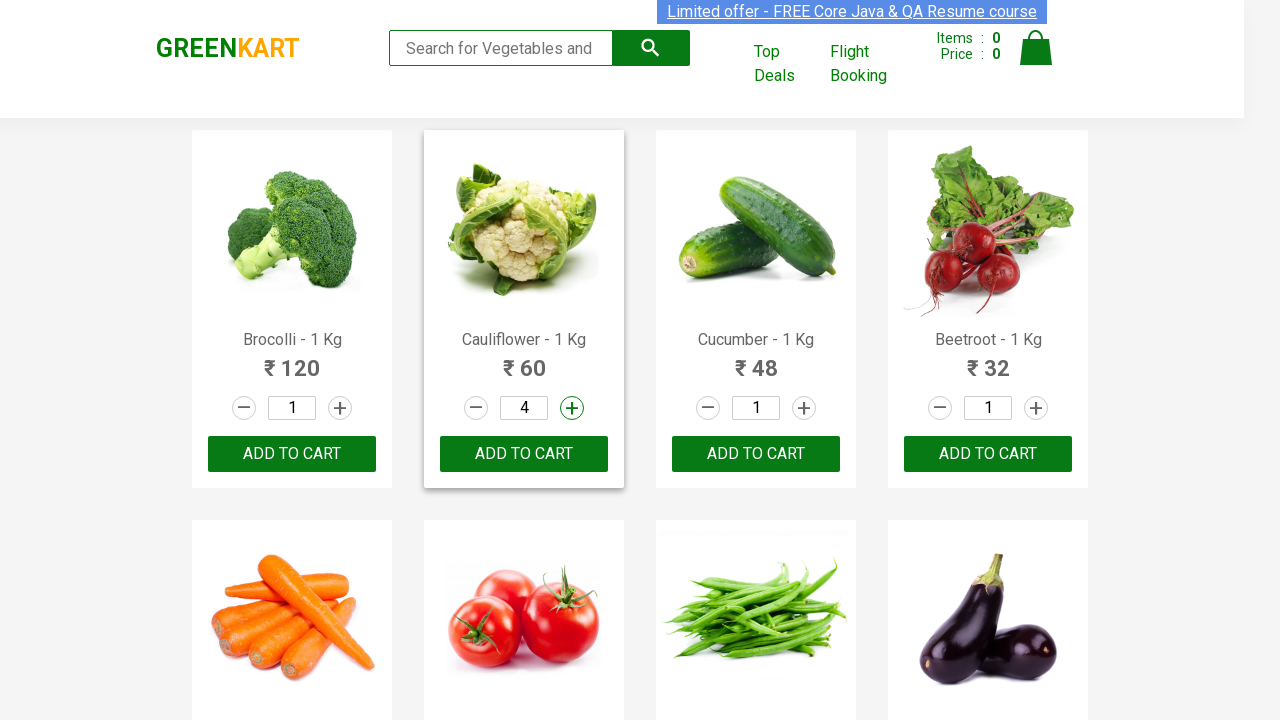

Clicked increment button on second product (click 4 of 4) at (572, 408) on .products .product >> nth=1 >> .increment
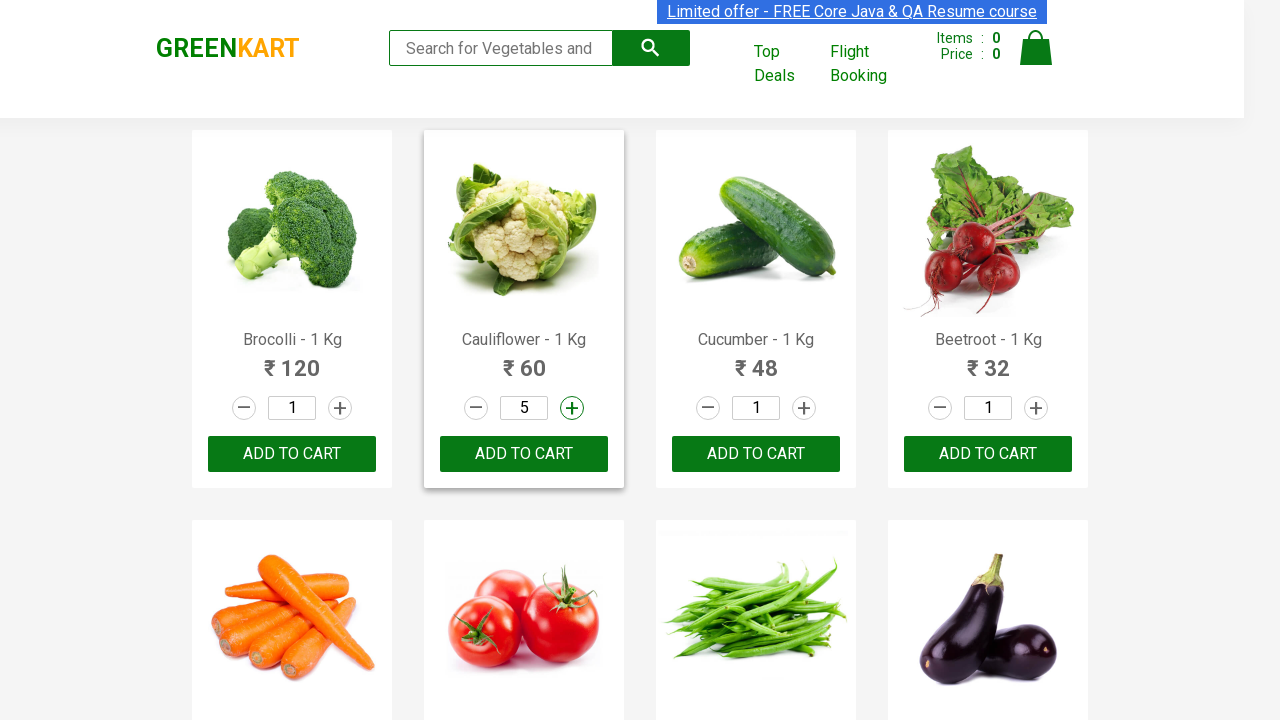

Clicked increment button on first product at (340, 408) on .products .product >> nth=0 >> .increment
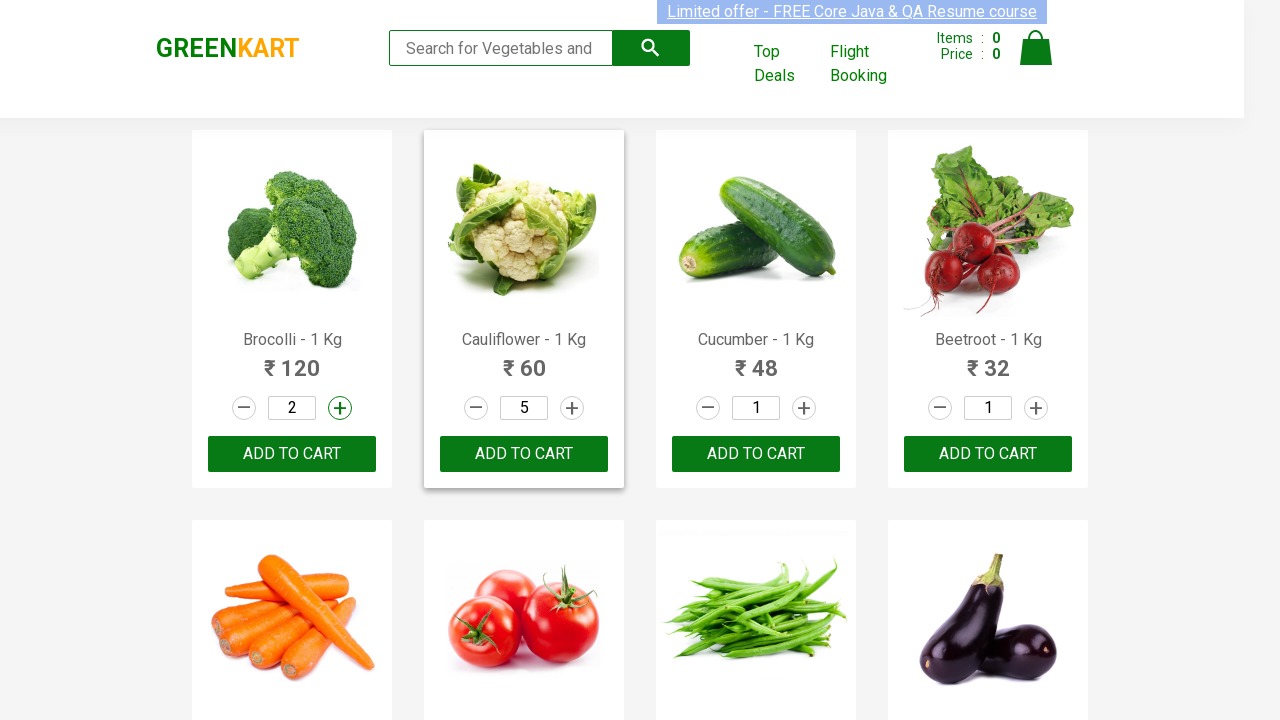

Clicked increment button on fourth product (click 1 of 5) at (1036, 408) on .products .product >> nth=3 >> .increment
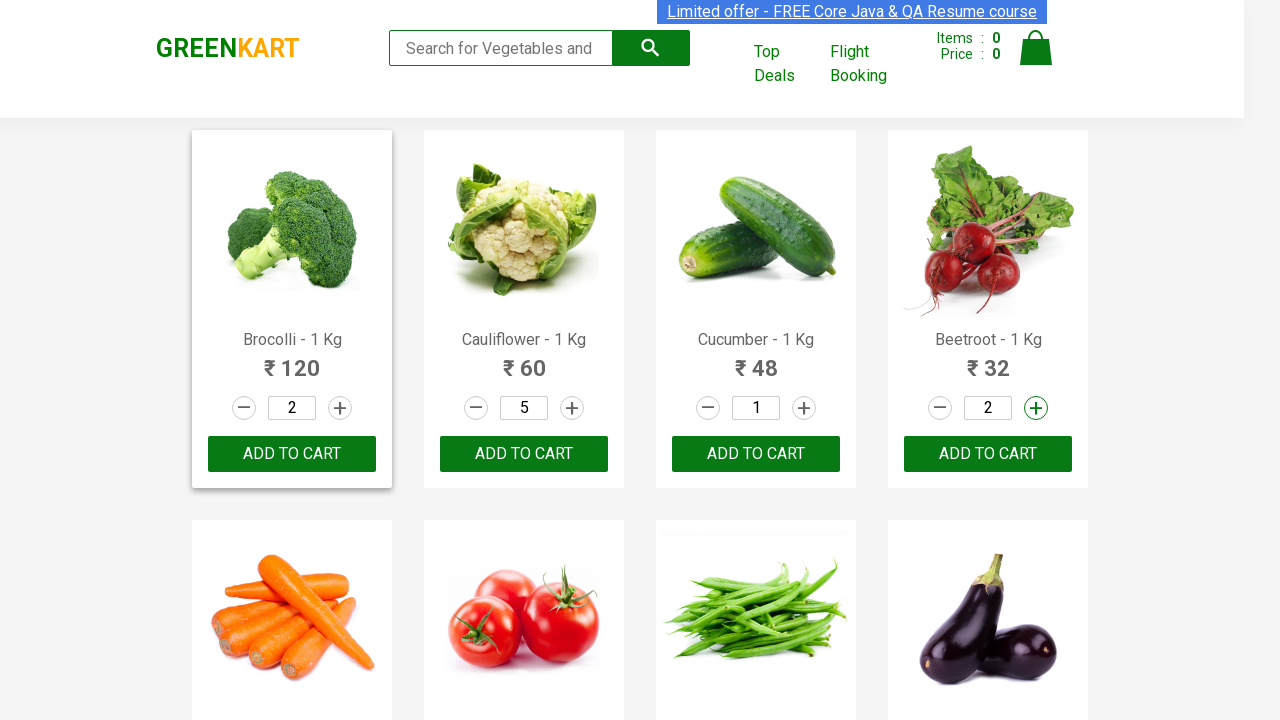

Clicked increment button on fourth product (click 2 of 5) at (1036, 408) on .products .product >> nth=3 >> .increment
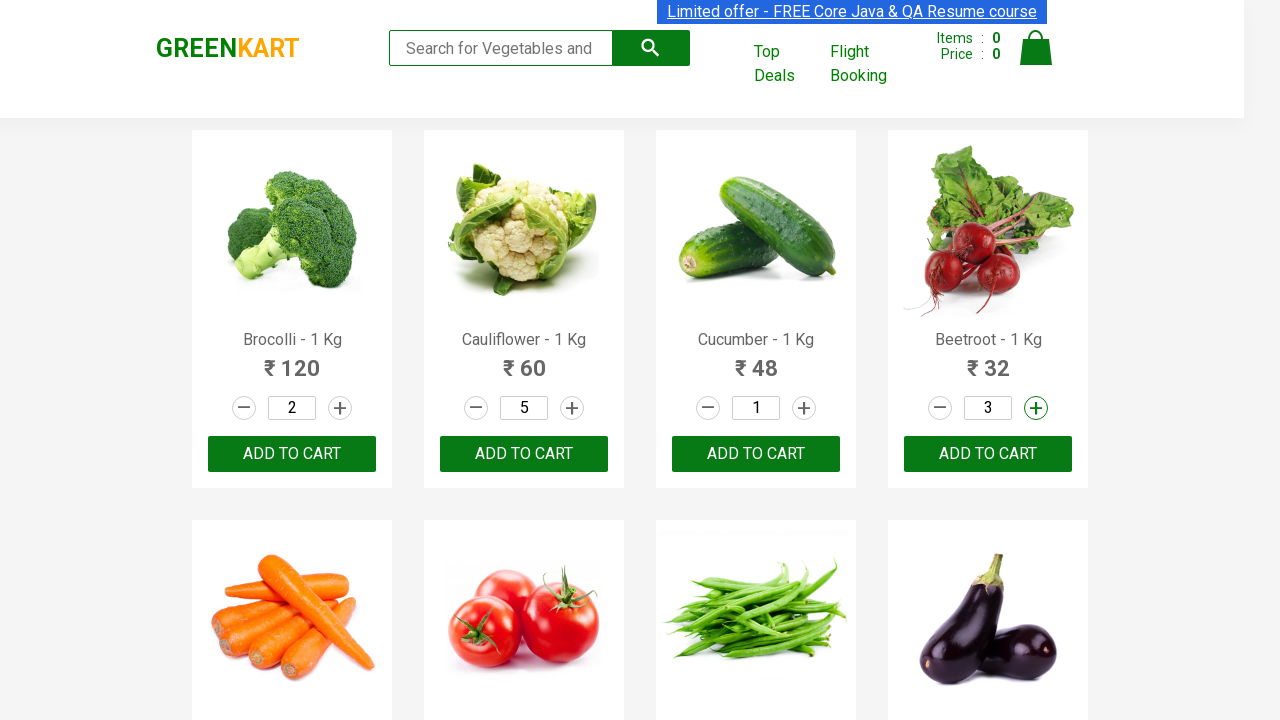

Clicked increment button on fourth product (click 3 of 5) at (1036, 408) on .products .product >> nth=3 >> .increment
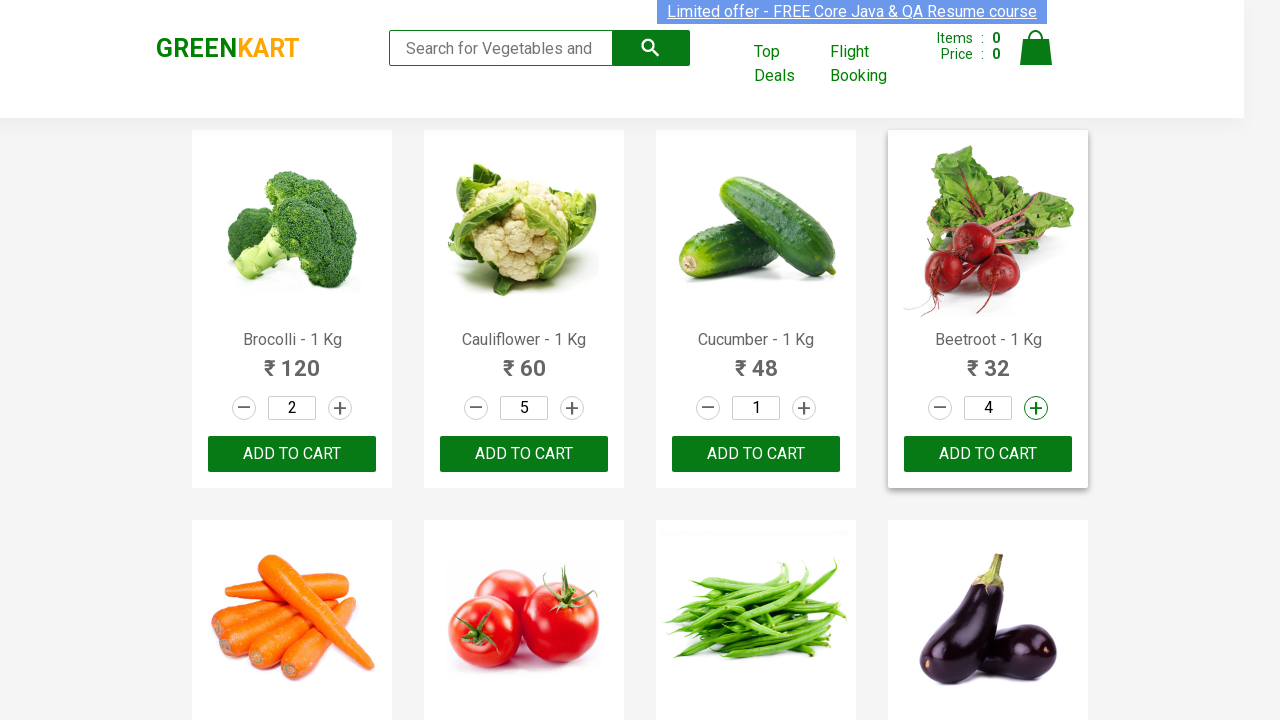

Clicked increment button on fourth product (click 4 of 5) at (1036, 408) on .products .product >> nth=3 >> .increment
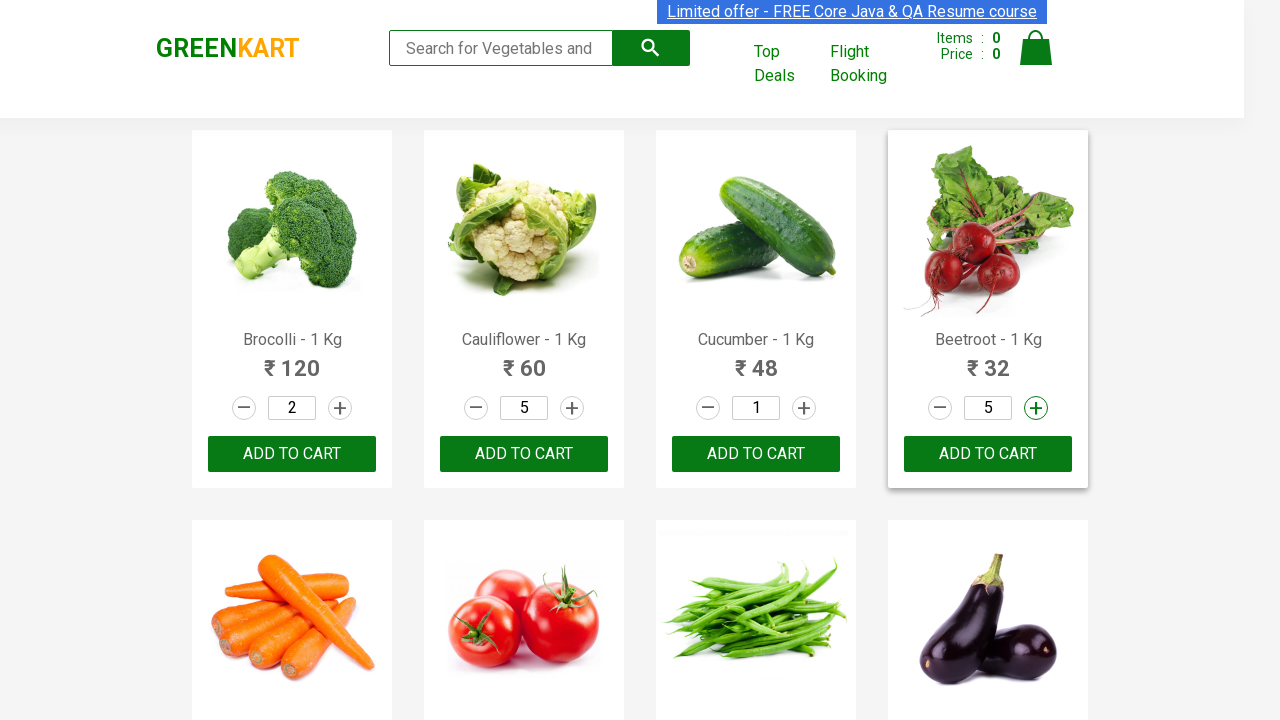

Clicked increment button on fourth product (click 5 of 5) at (1036, 408) on .products .product >> nth=3 >> .increment
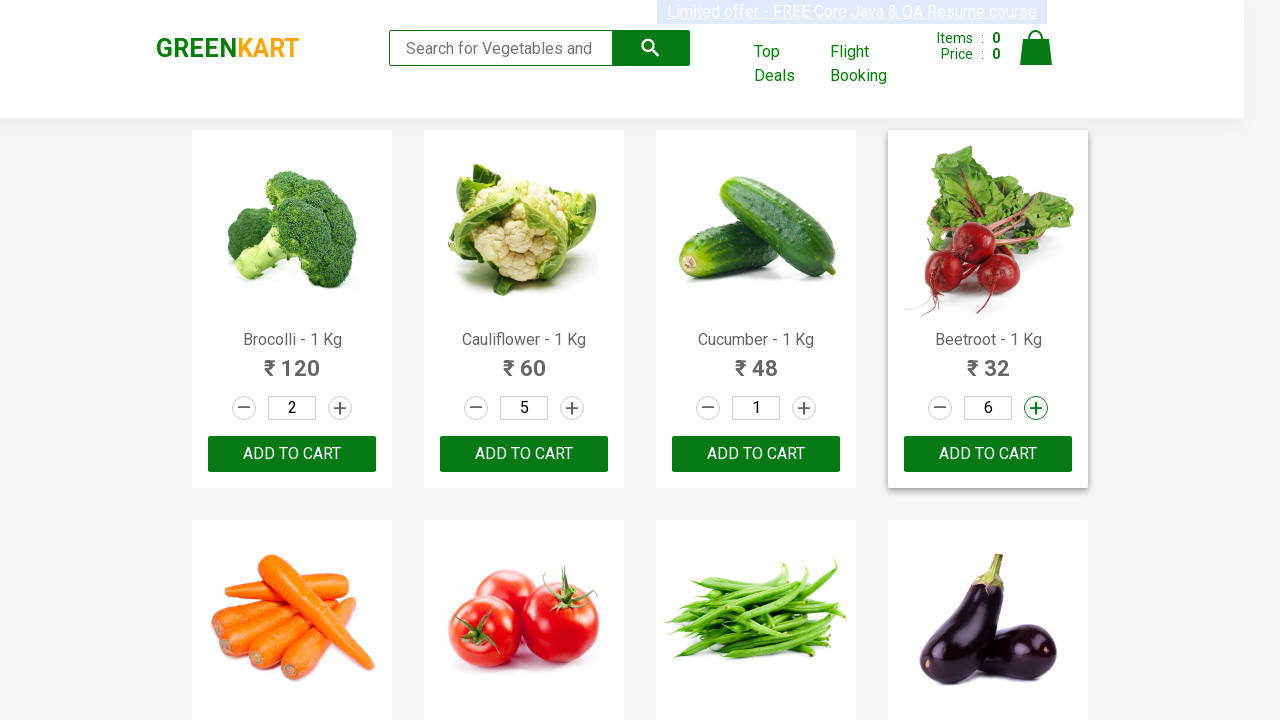

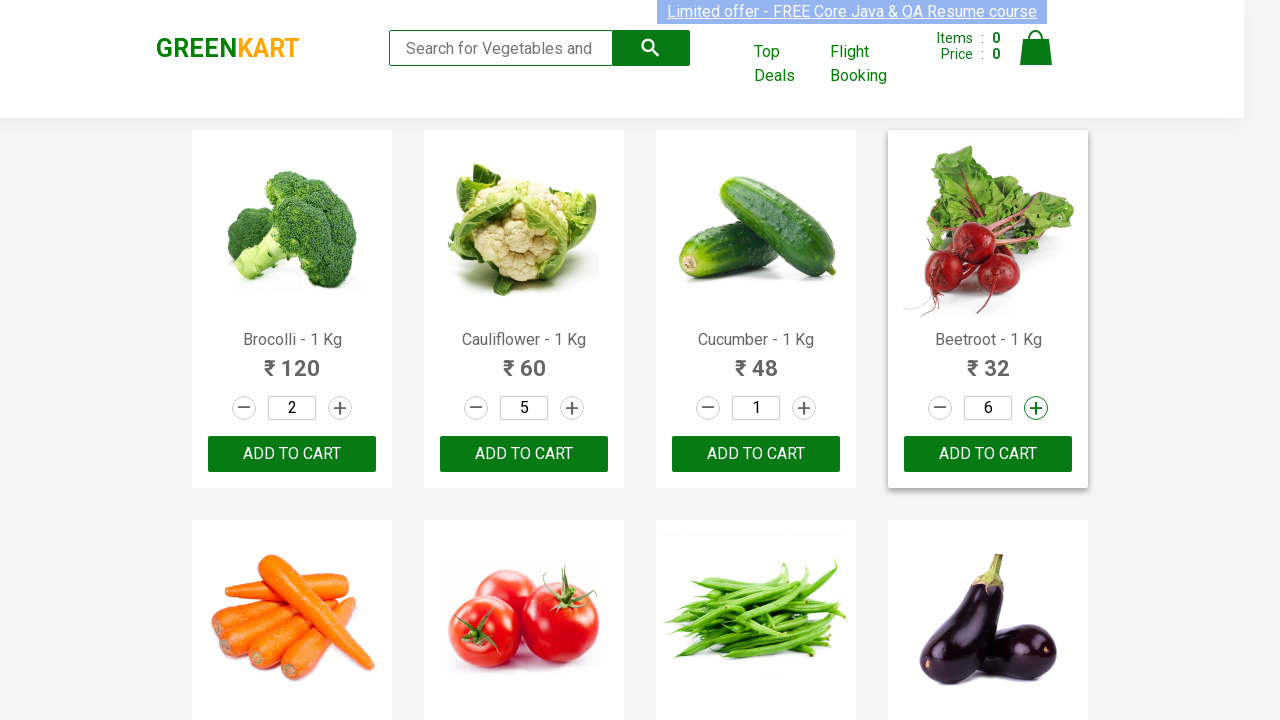